Tests handling of browser alert dialogs by clicking a button that triggers an alert and accepting it

Starting URL: https://www.tutorialspoint.com/selenium/practice/alerts.php

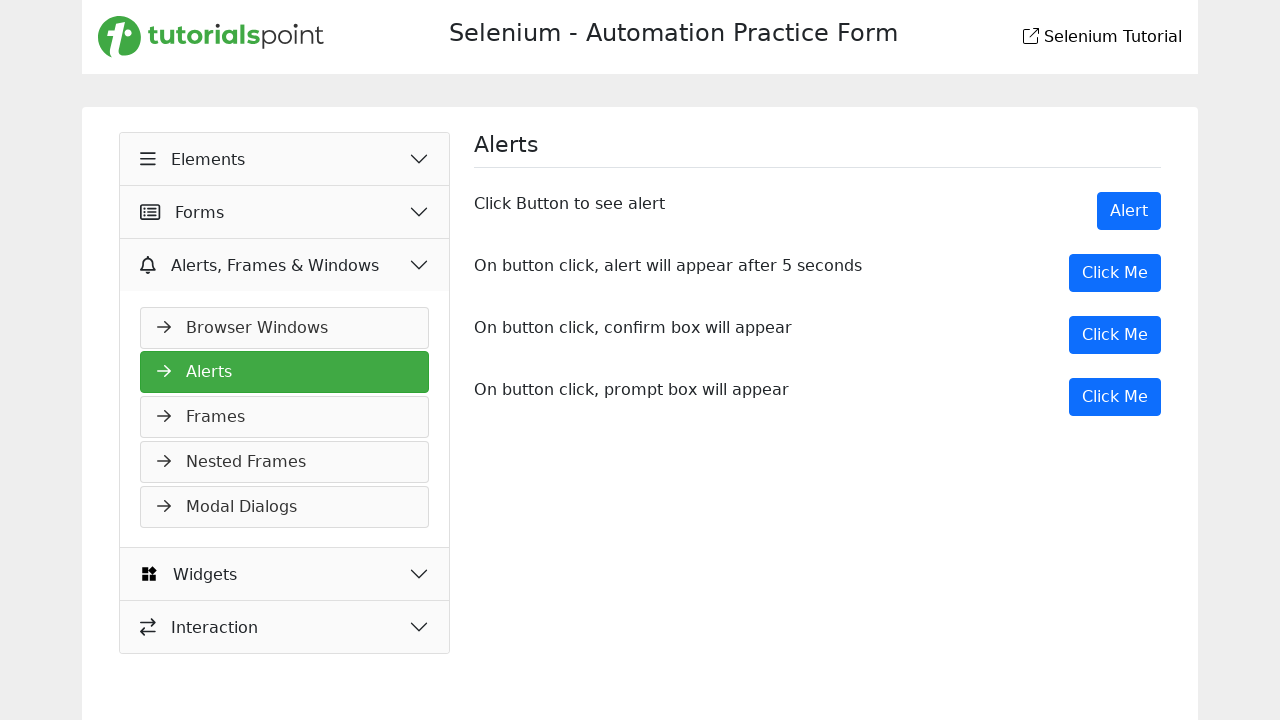

Set up dialog handler to accept alerts, confirms, and prompts
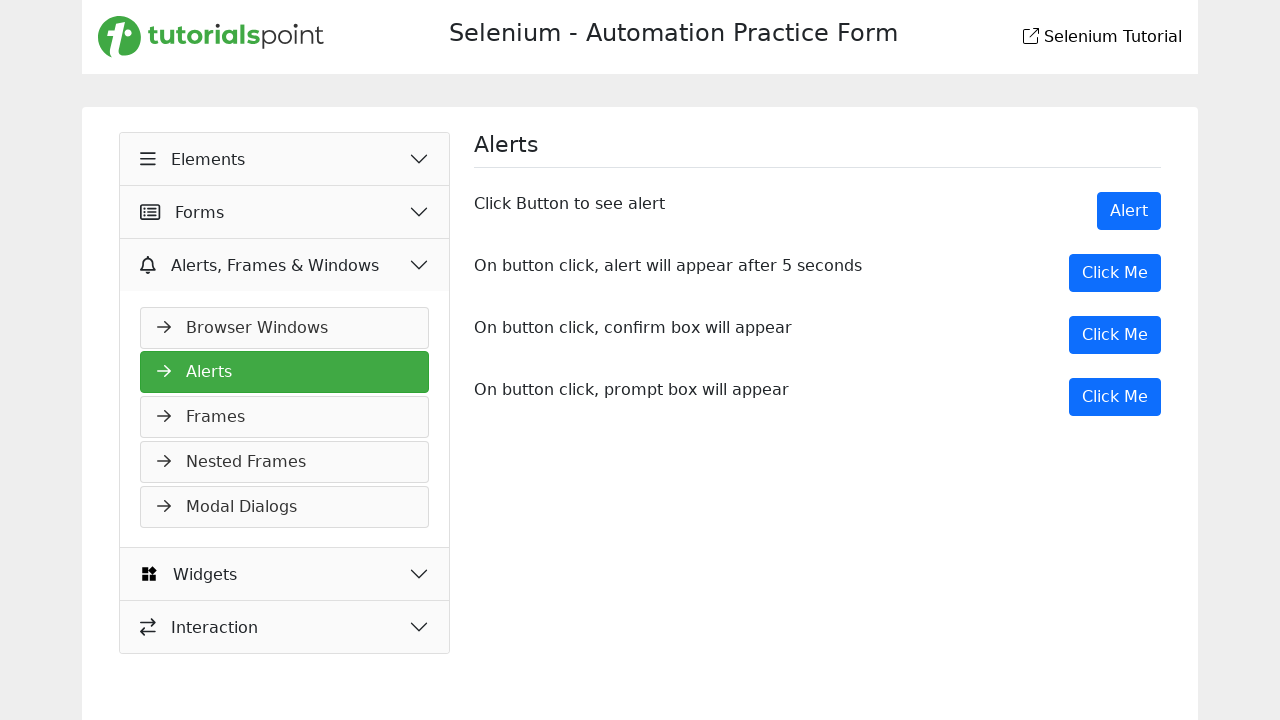

Clicked the alert button to trigger dialog at (1115, 335) on xpath=//button[@onclick='myDesk()']
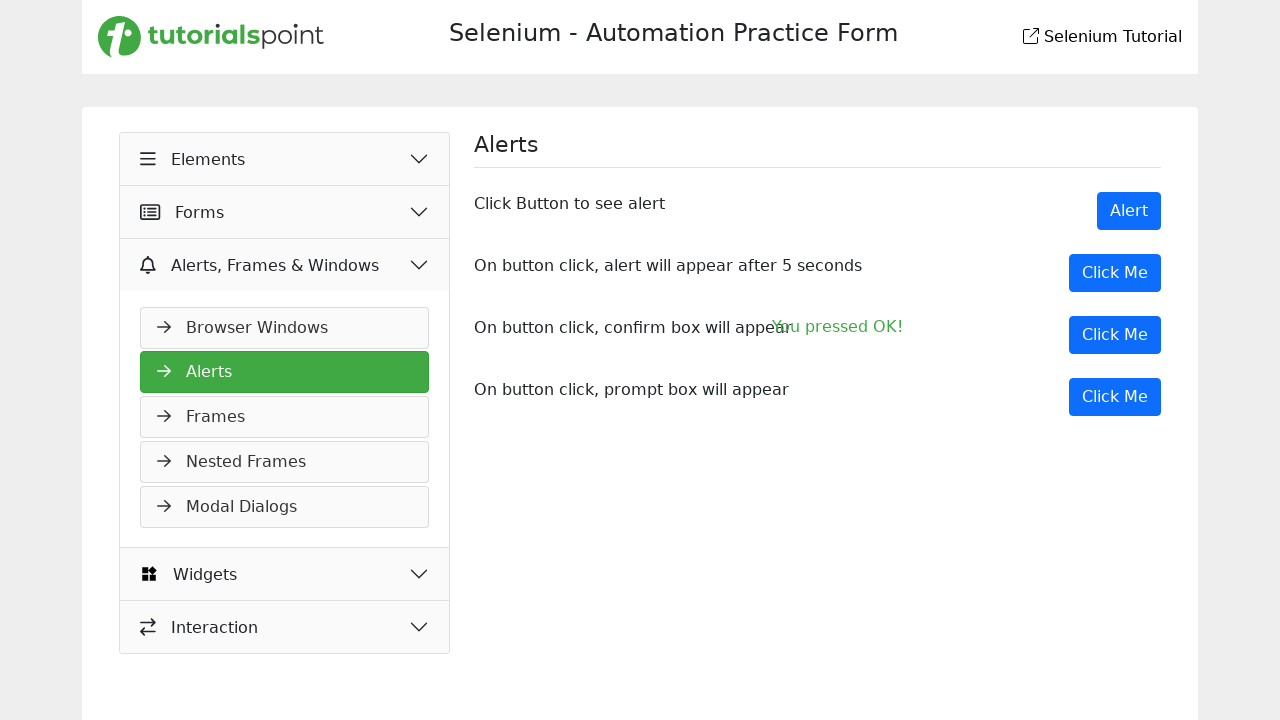

Waited for dialog to be handled
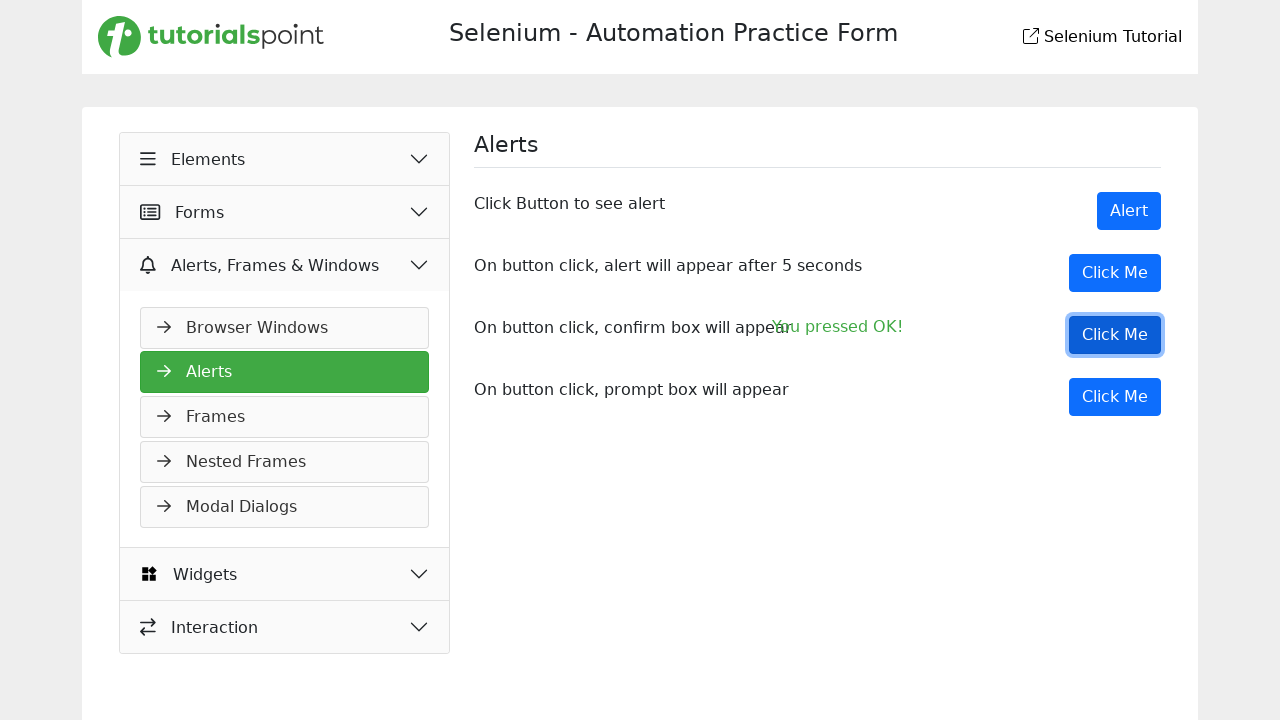

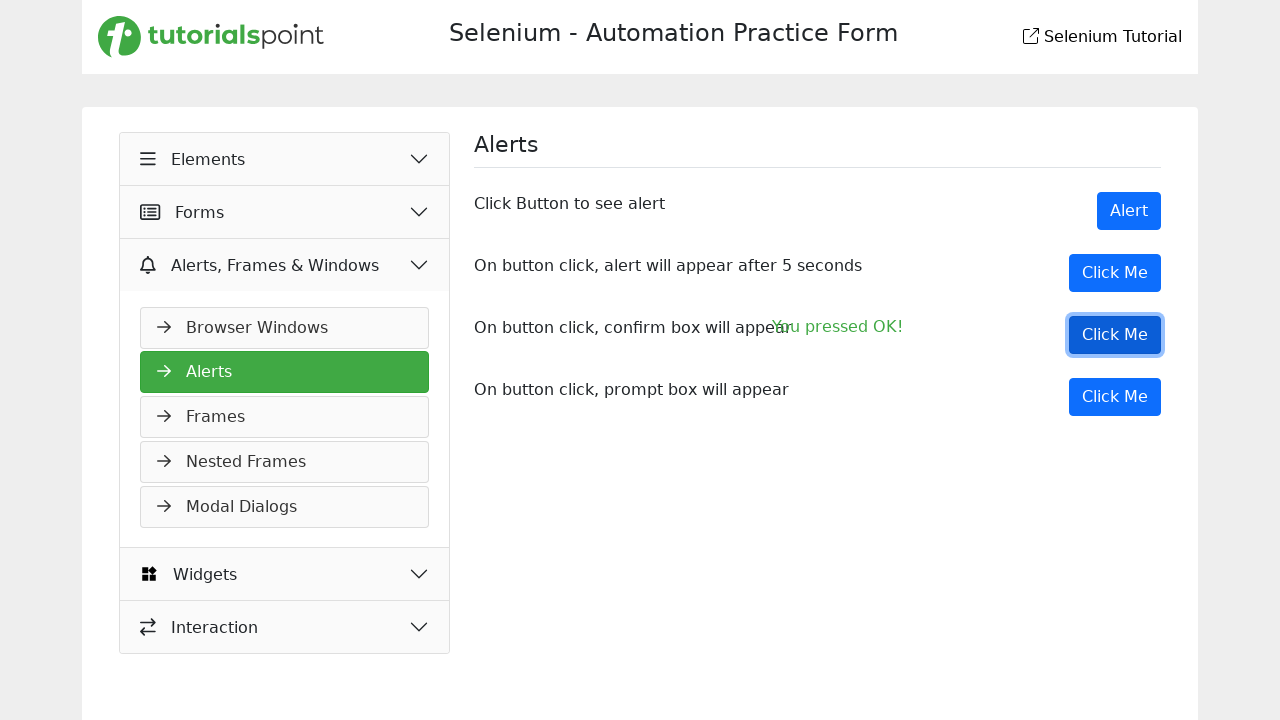